Navigates to the Maybelline India homepage and verifies the page loads successfully

Starting URL: https://www.maybelline.co.in/

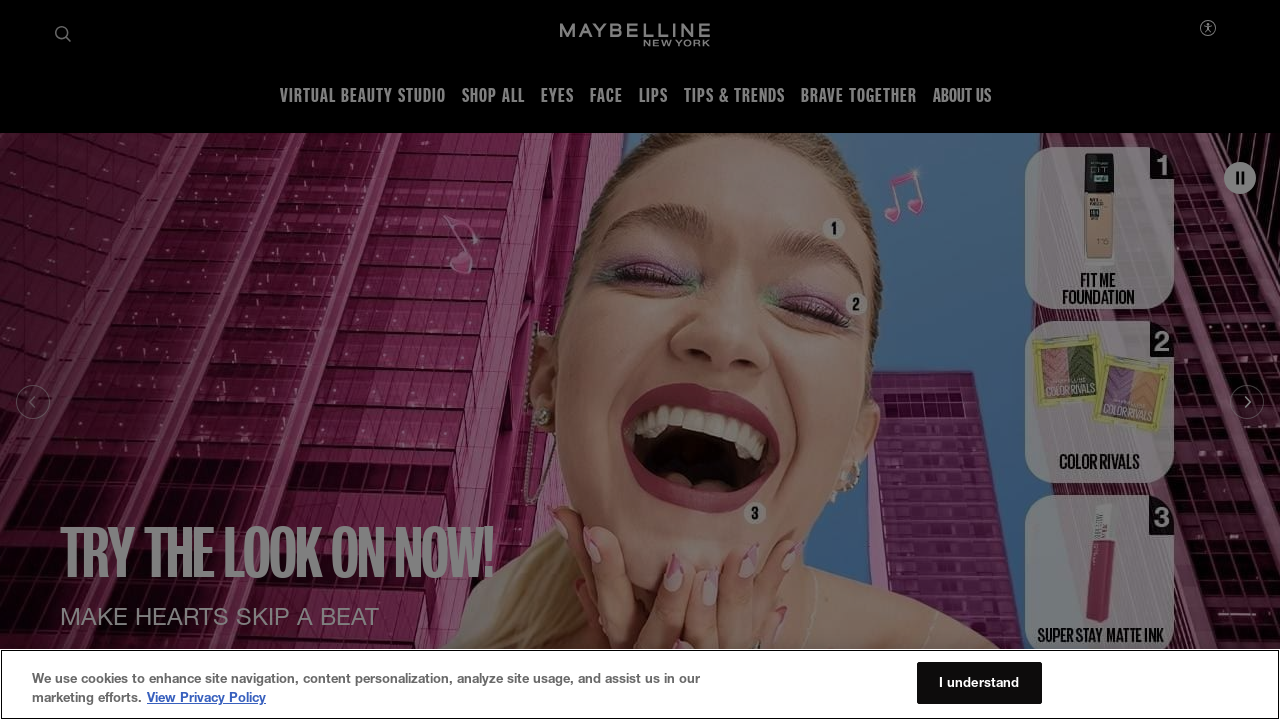

Navigated to Maybelline India homepage
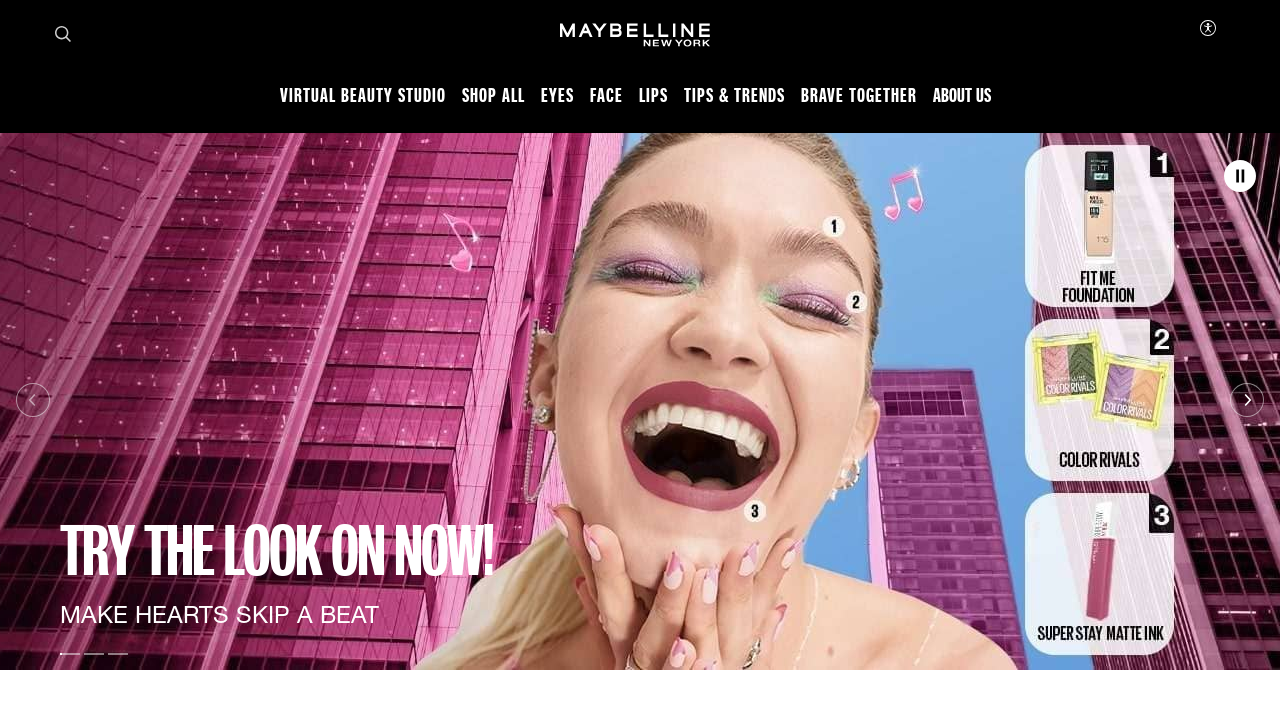

Page DOM content loaded successfully
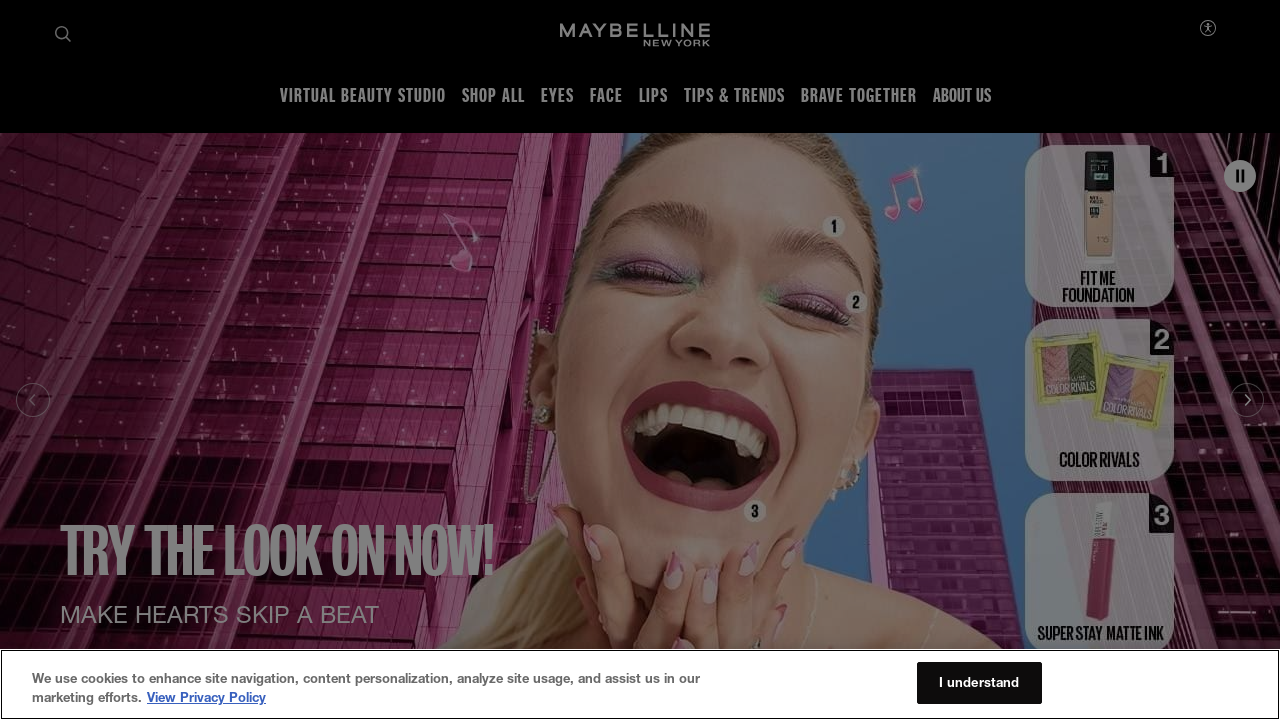

Verified page loaded at correct URL
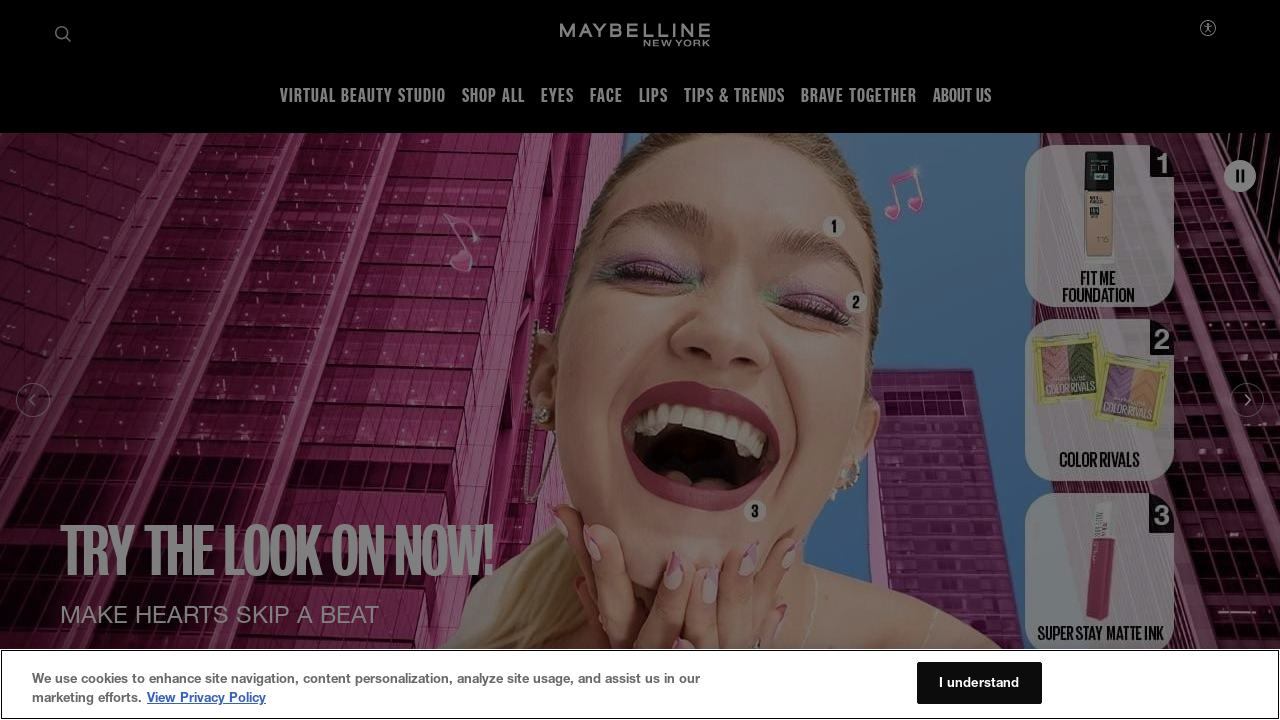

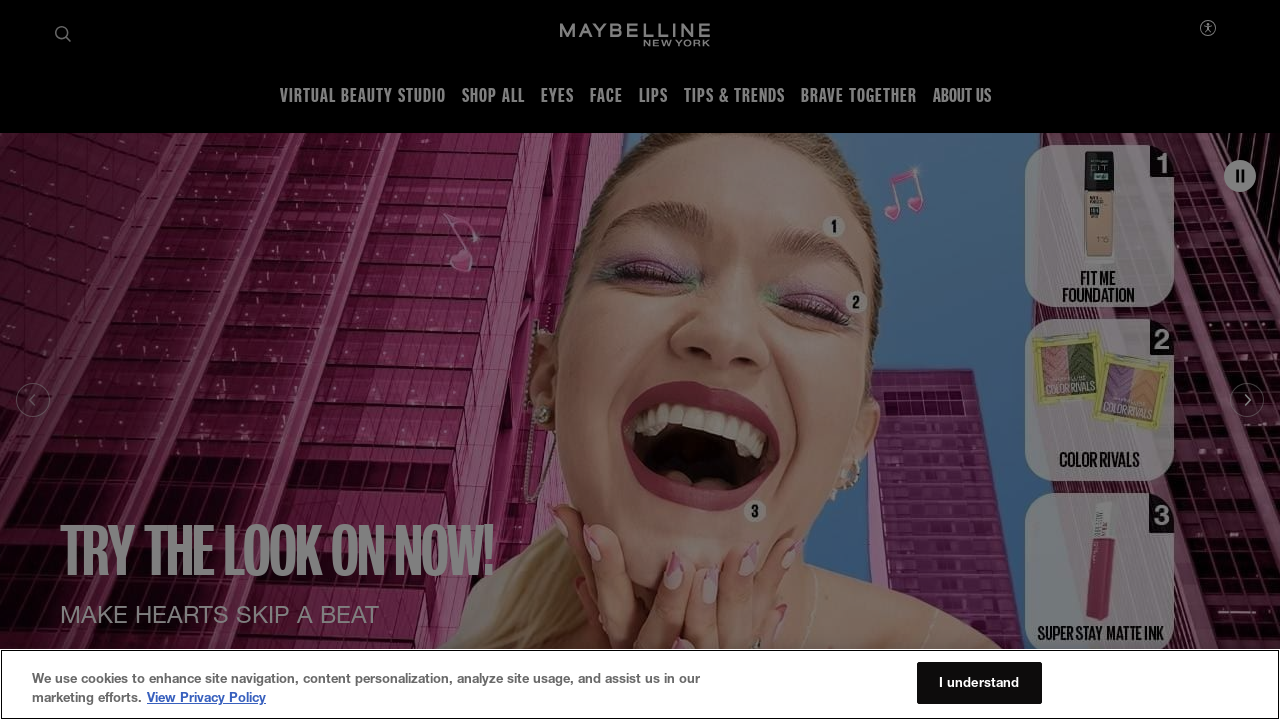